Tests mobile device emulation by navigating to a demo site and clicking the login button without entering credentials

Starting URL: https://www.saucedemo.com/

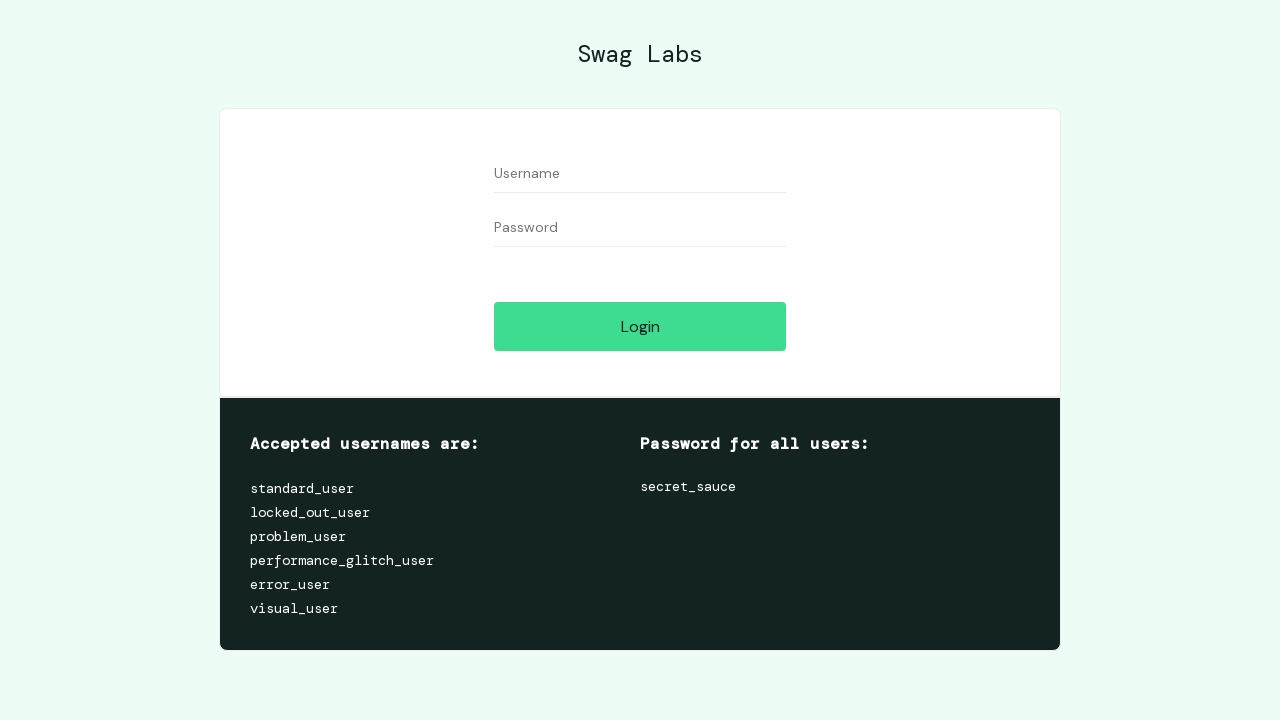

Clicked the login button without entering credentials at (640, 326) on #login-button
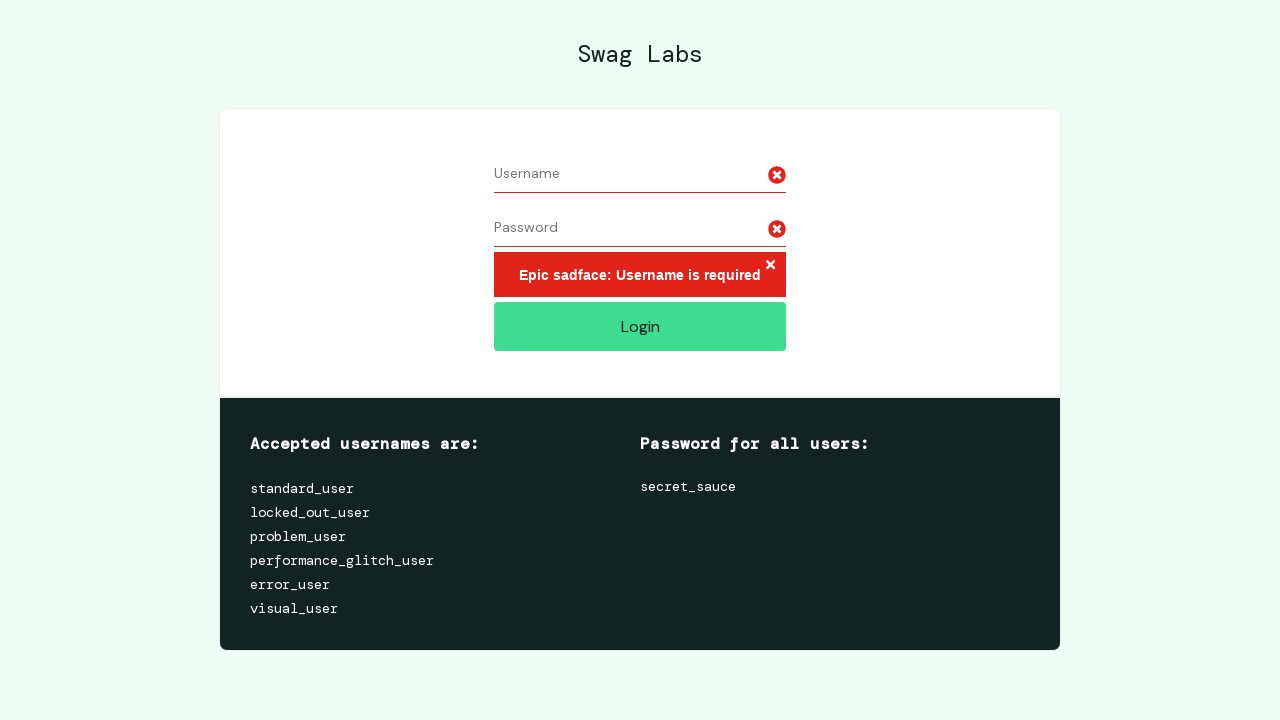

Waited 5 seconds to observe the result
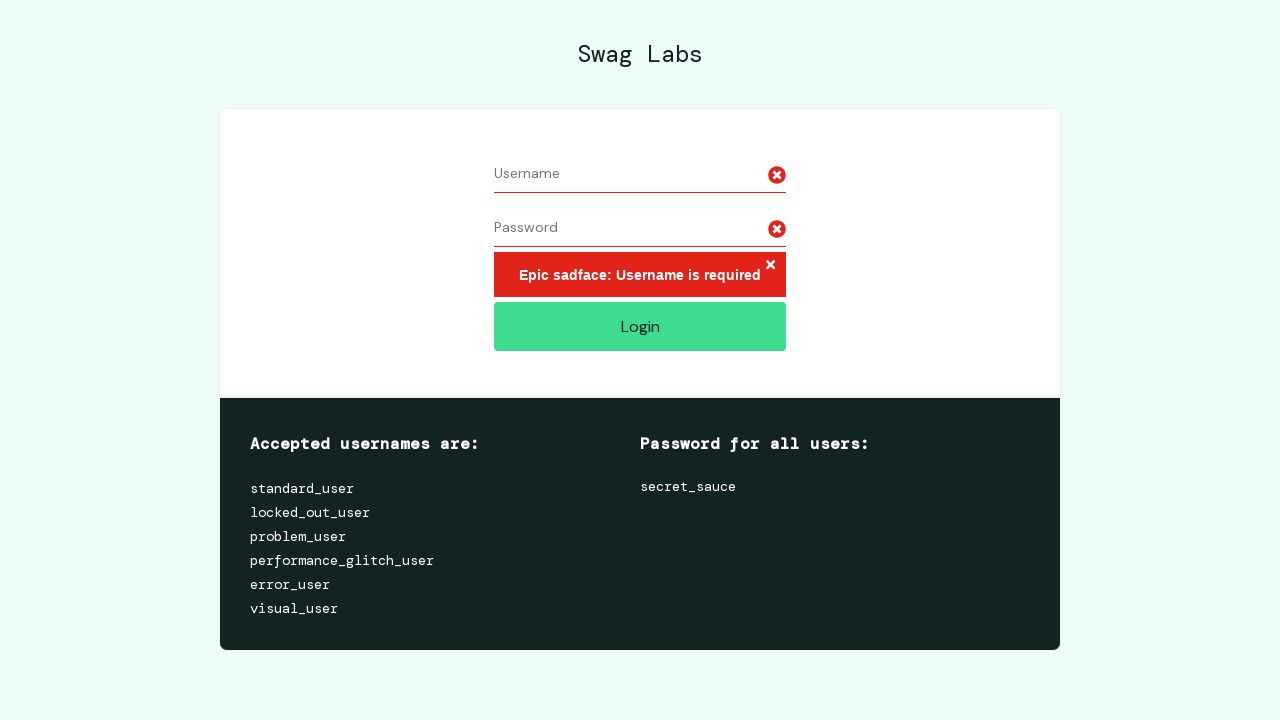

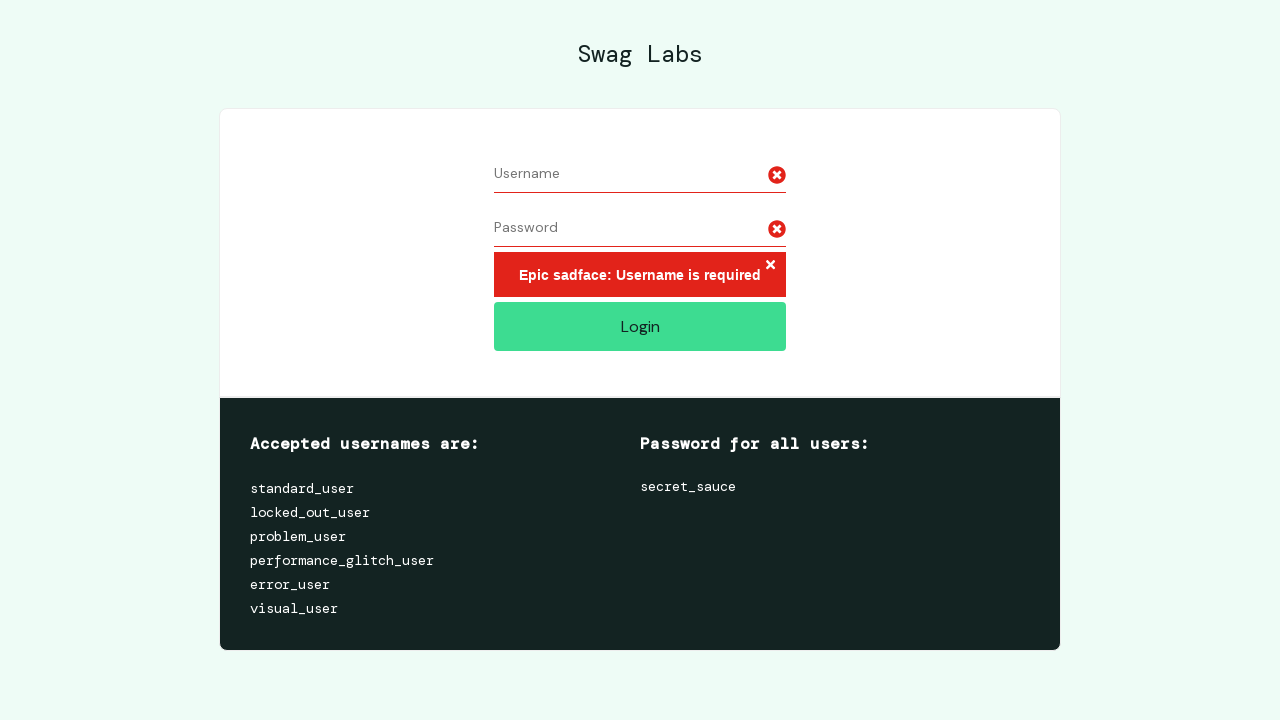